Tests waiting for an element's class attribute to change to include 'text-danger'

Starting URL: https://demoqa.com/dynamic-properties

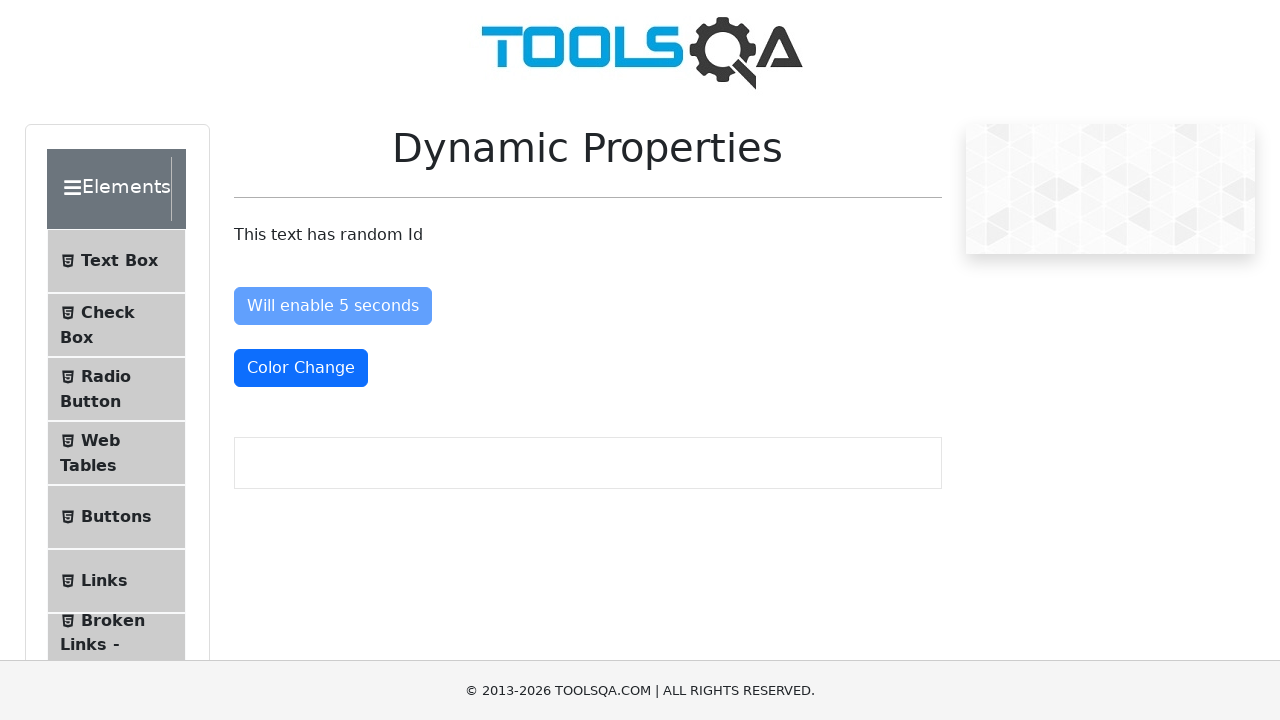

Navigated to https://demoqa.com/dynamic-properties
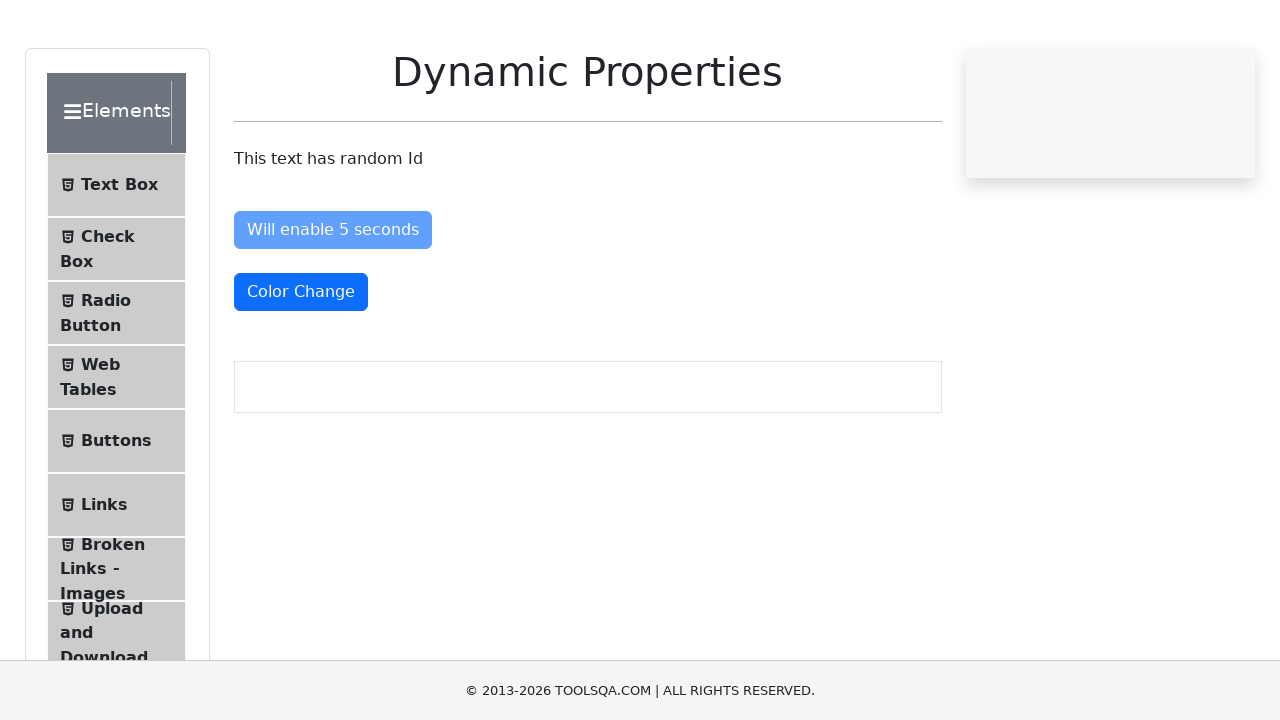

Element #colorChange class attribute changed to include 'text-danger'
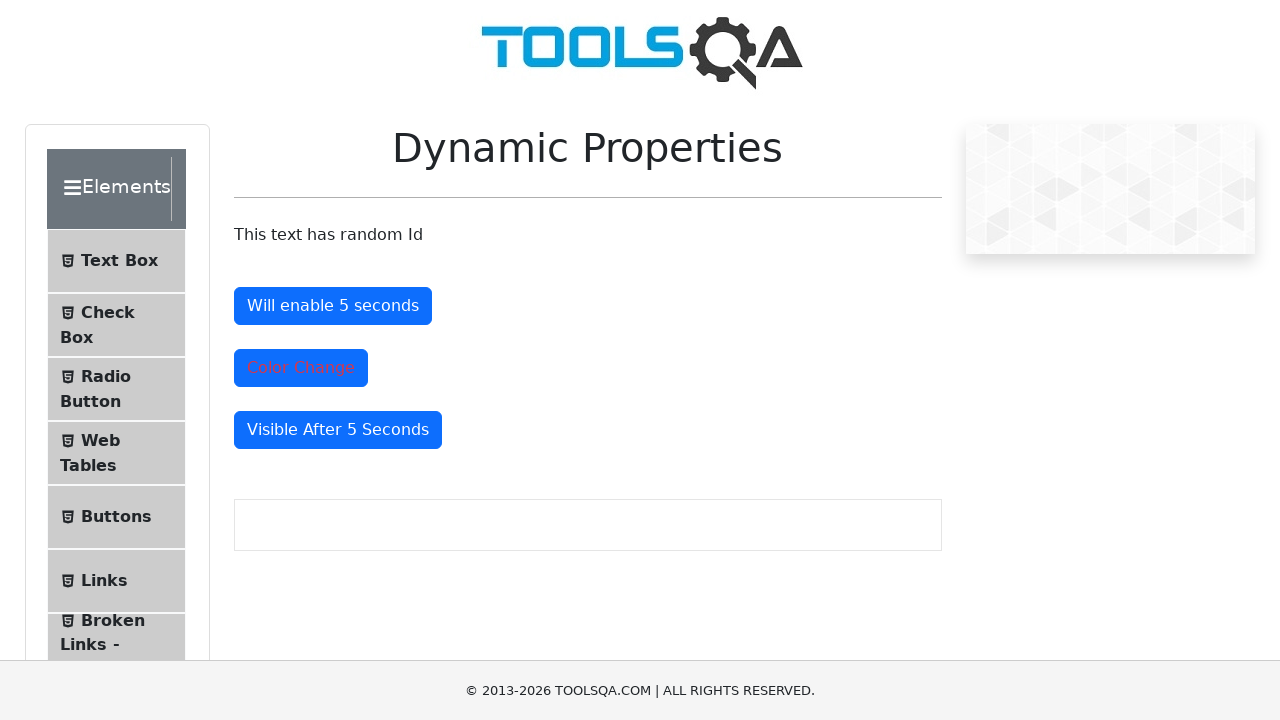

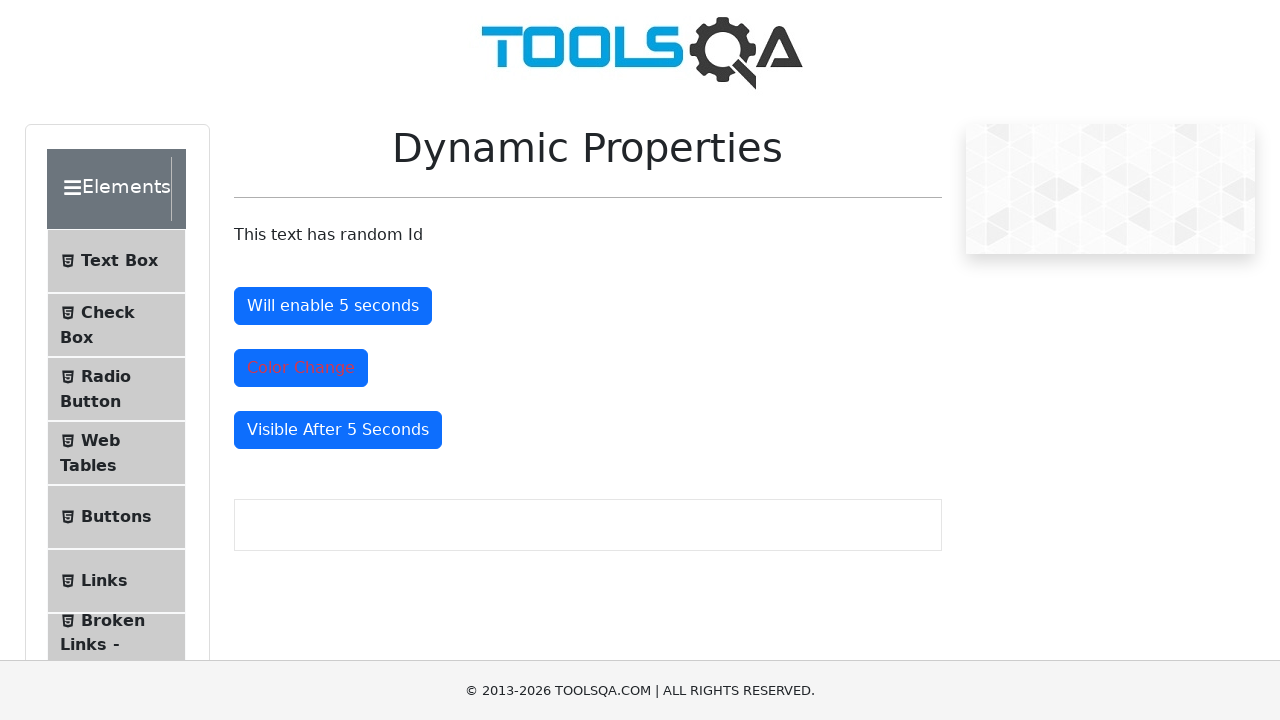